Navigates to Automation Exercise website and verifies that there are 3 category elements (Women, Men, Kids) in the Category section, then retrieves their names.

Starting URL: https://www.automationexercise.com/

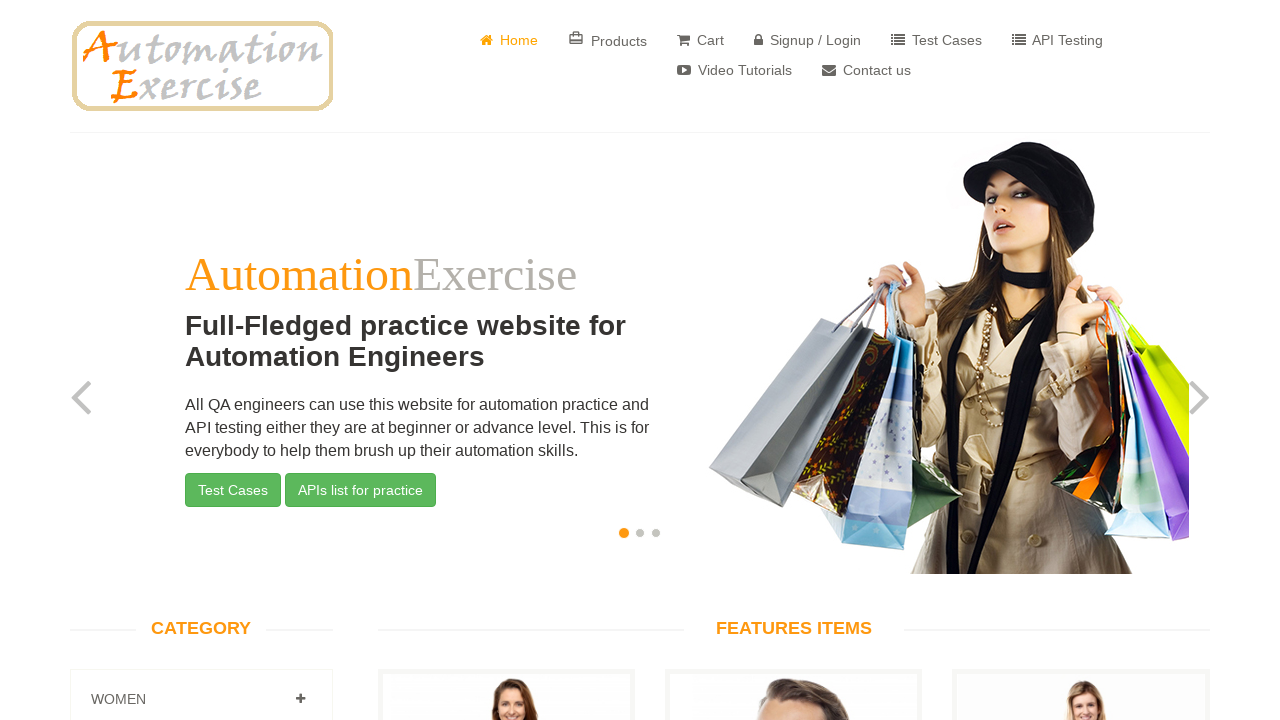

Waited for category section to load (Women category selector)
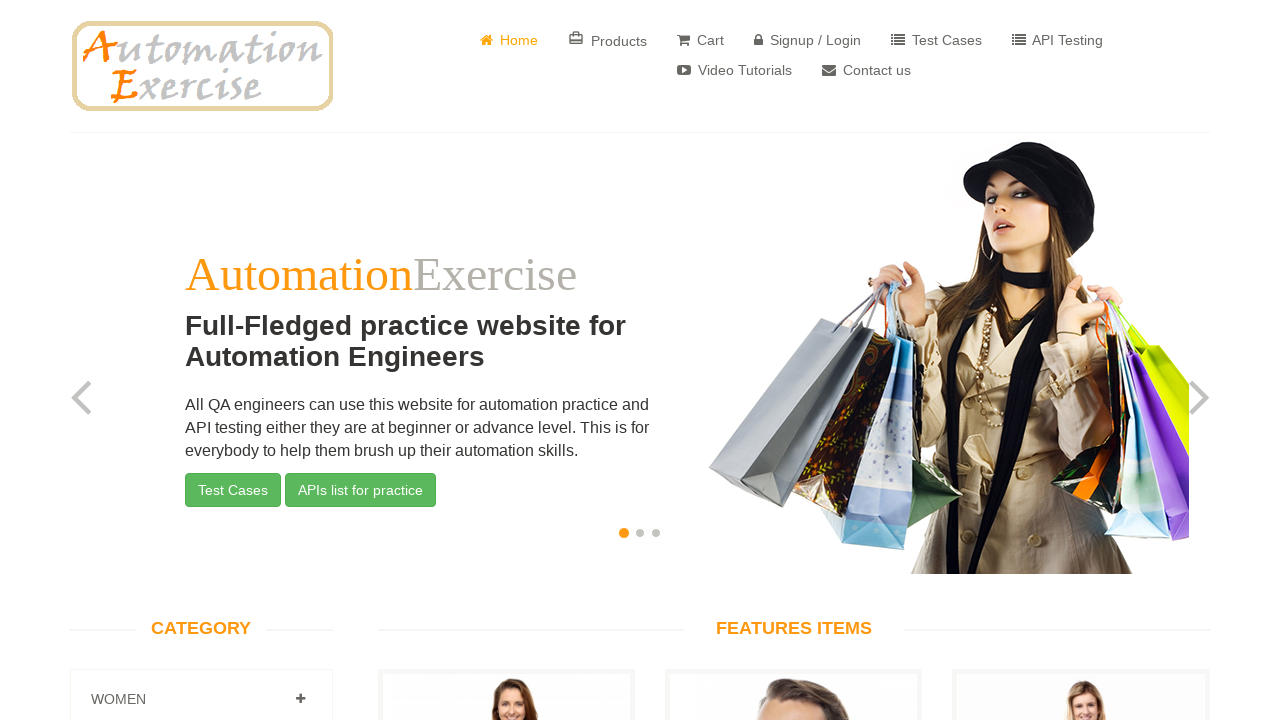

Located Women category element
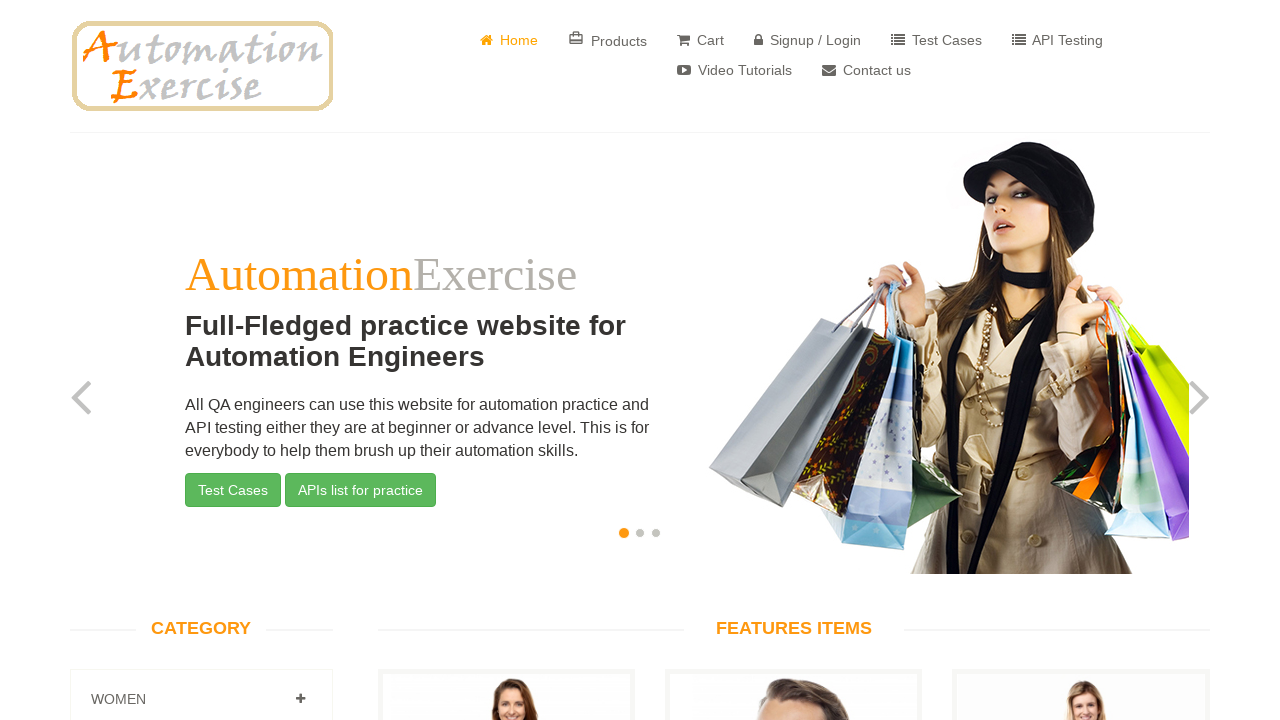

Located Men category element
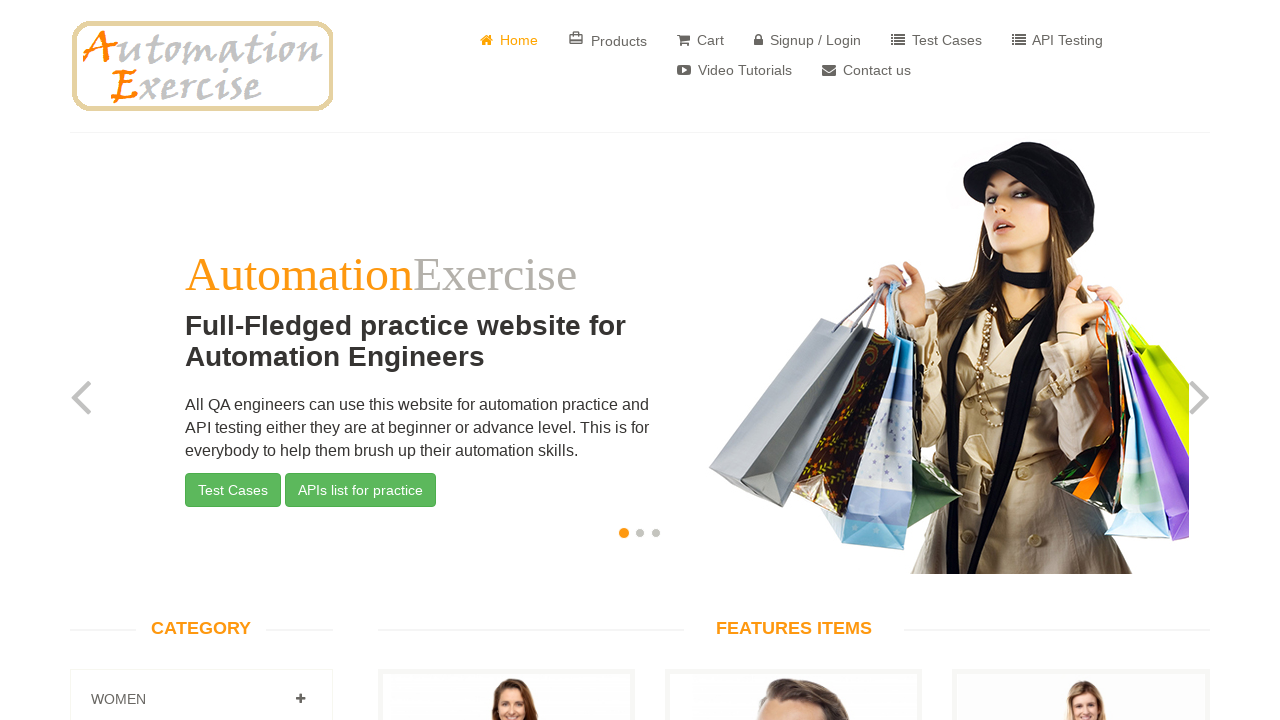

Located Kids category element
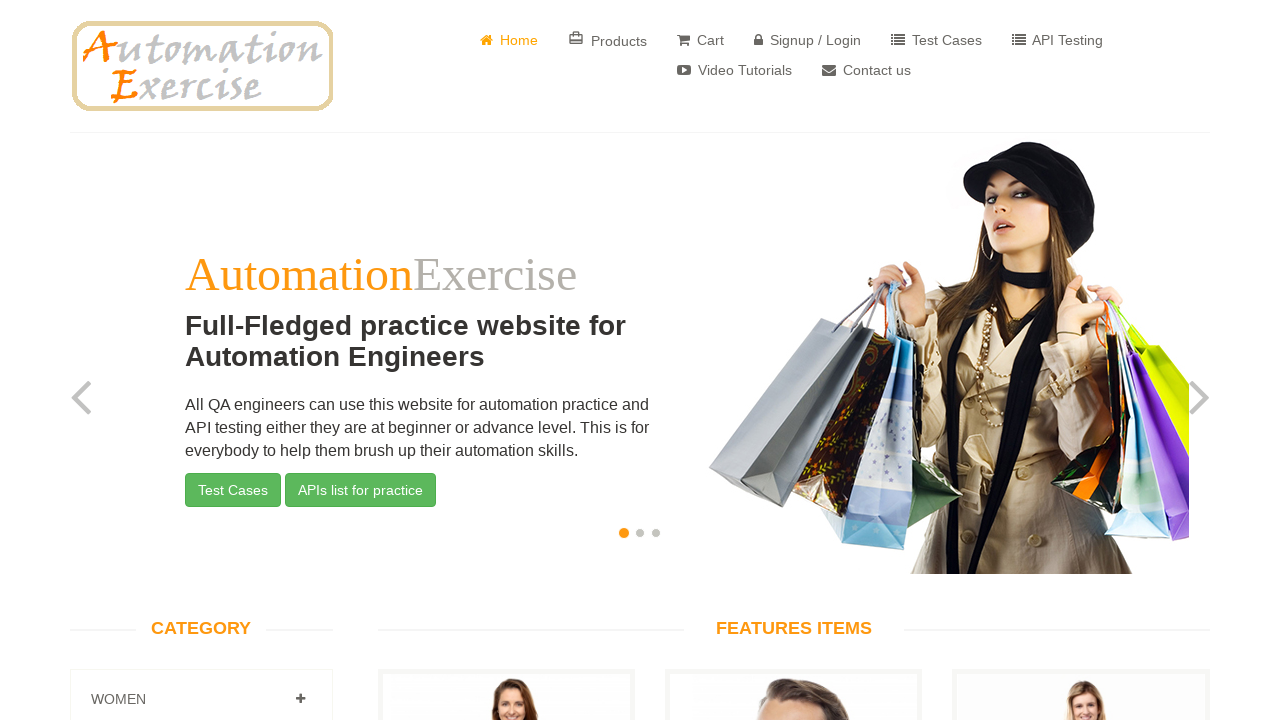

Verified Women category element is visible
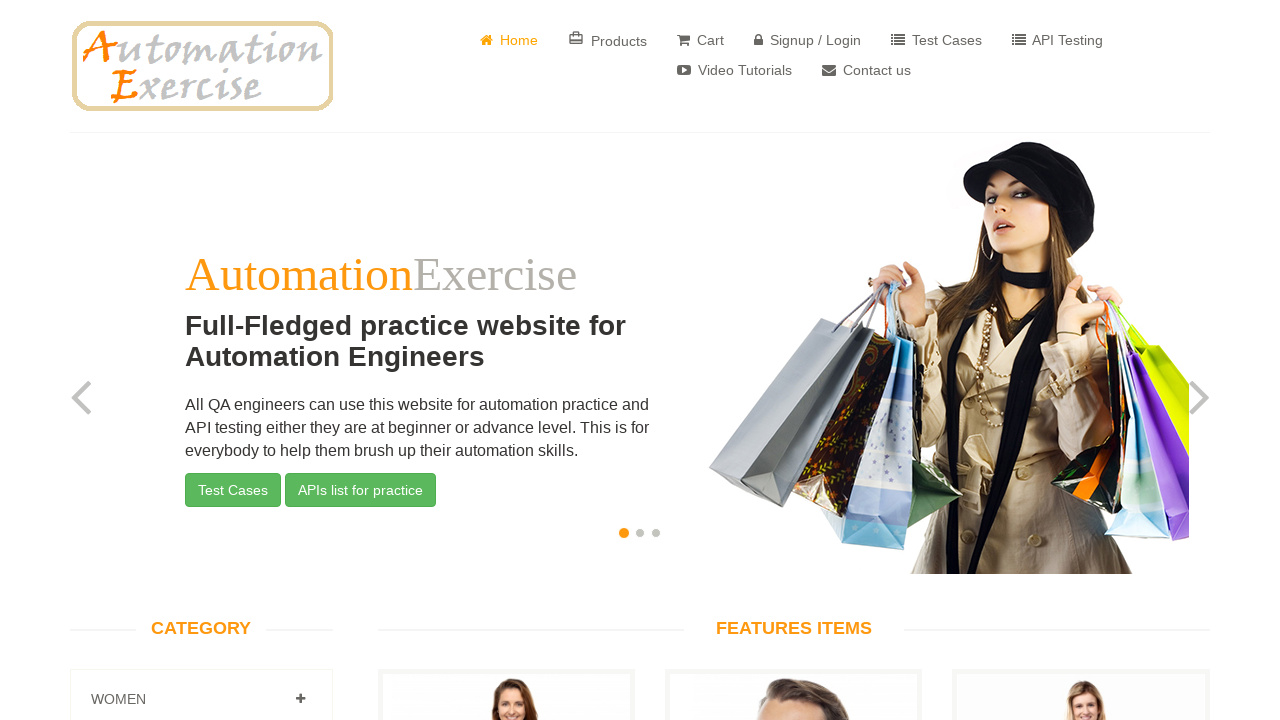

Verified Men category element is visible
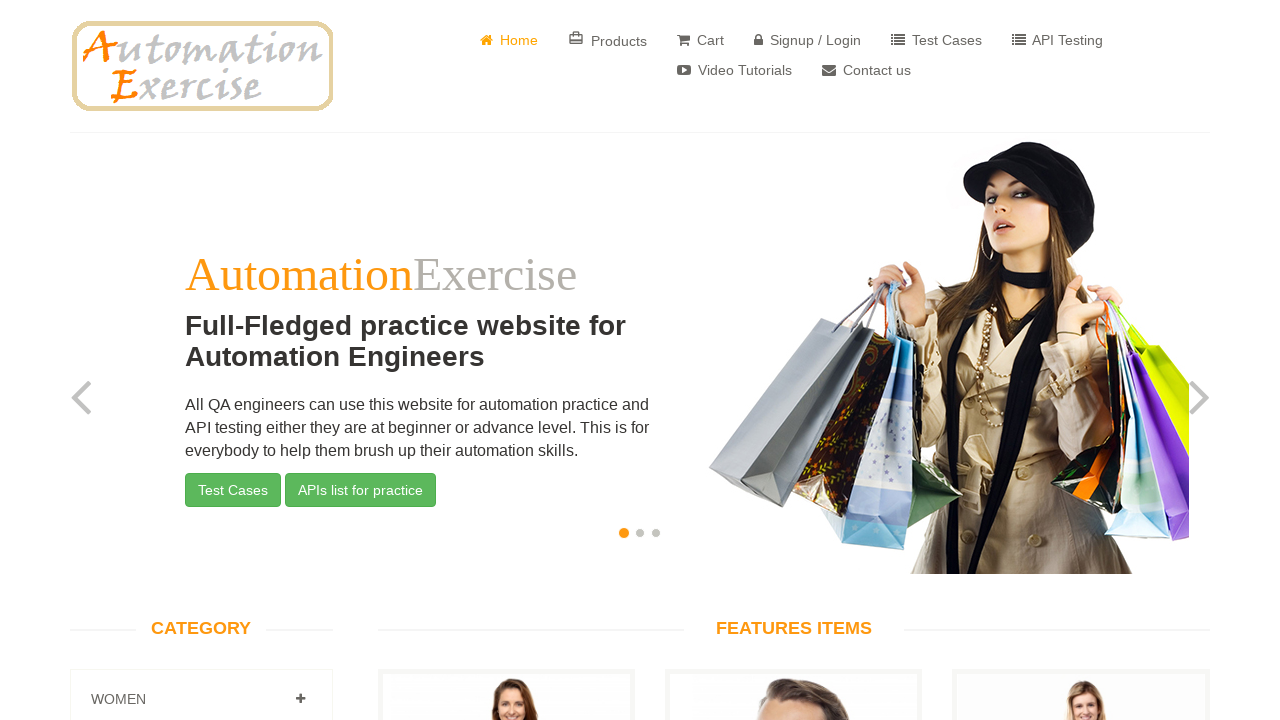

Verified Kids category element is visible
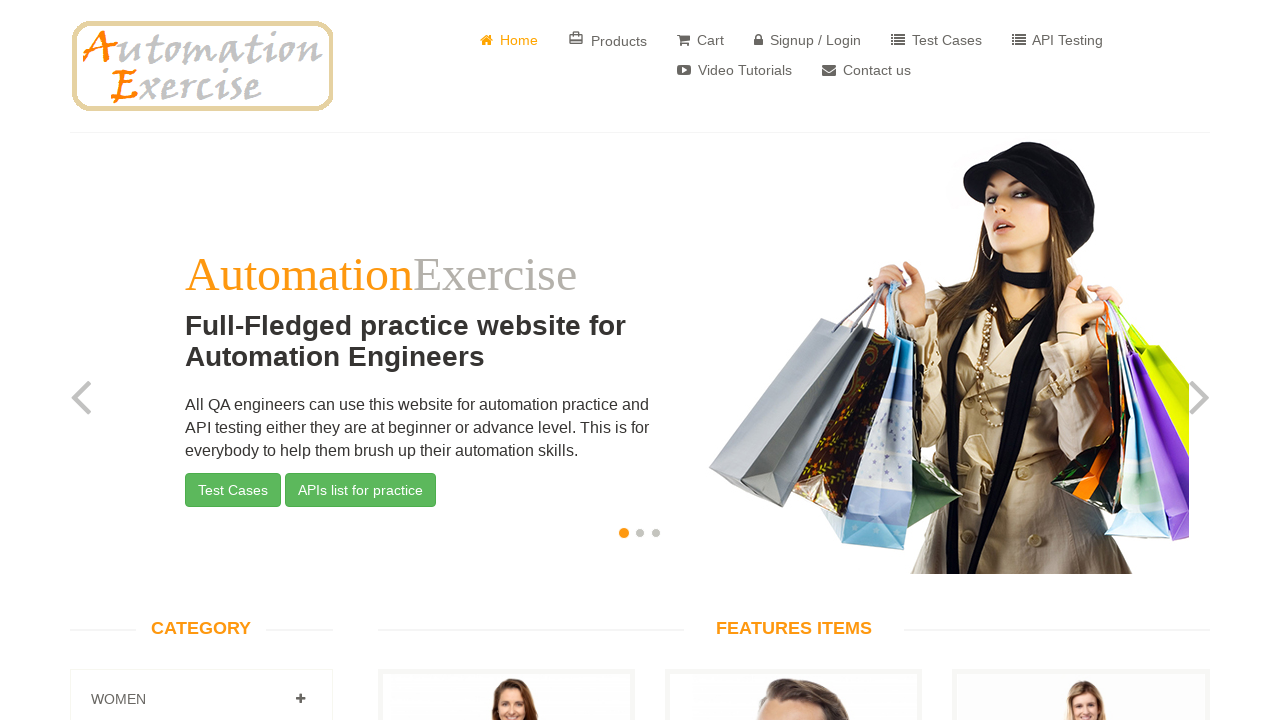

Located all category elements with collapse toggle
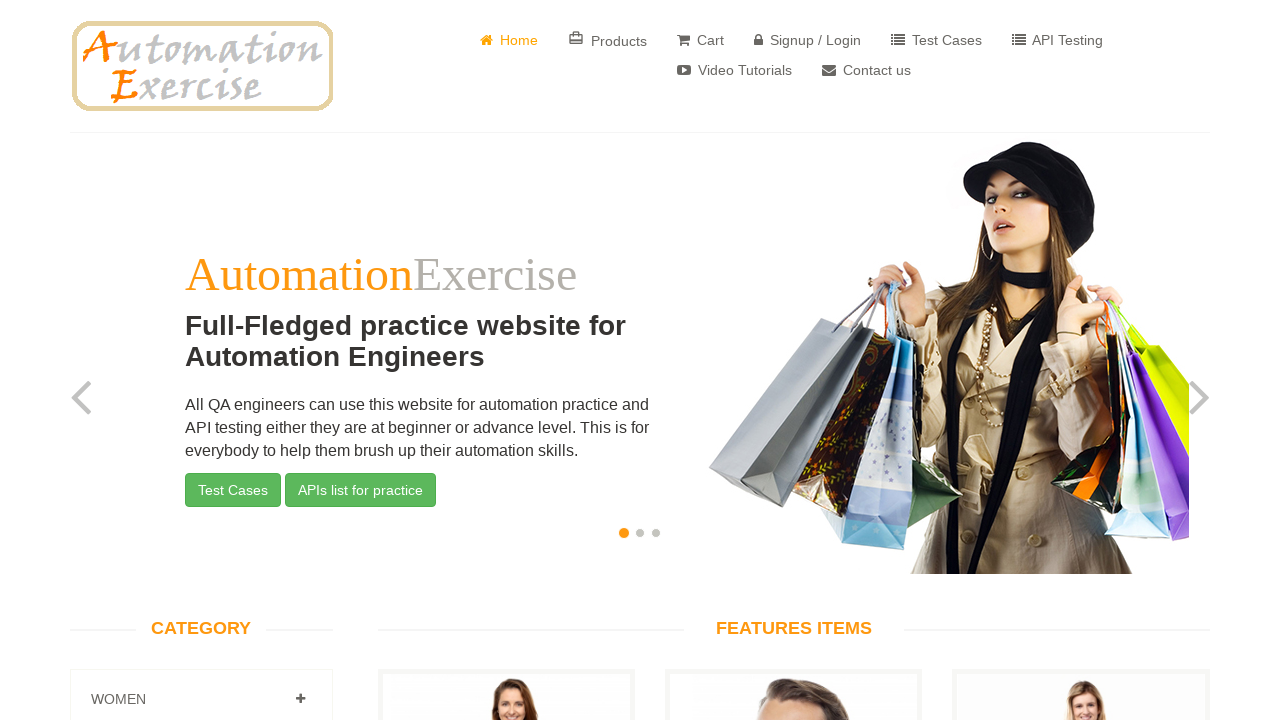

Verified that exactly 3 category elements exist (Women, Men, Kids)
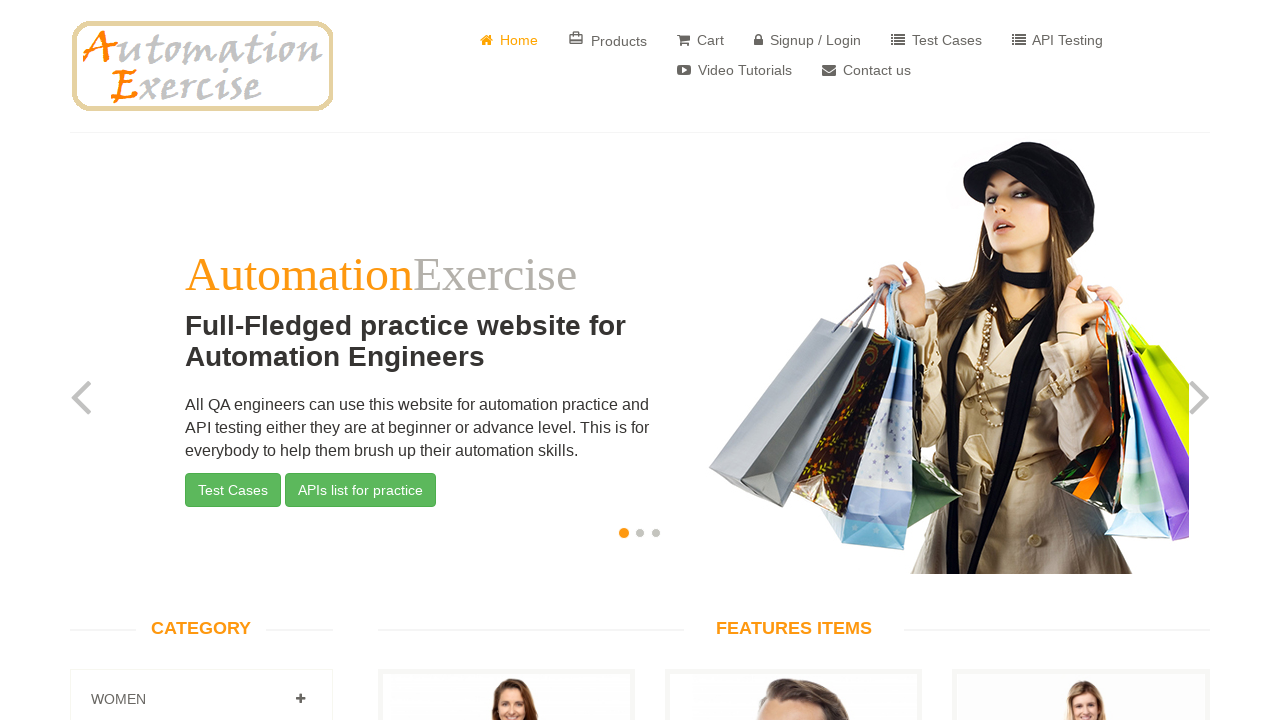

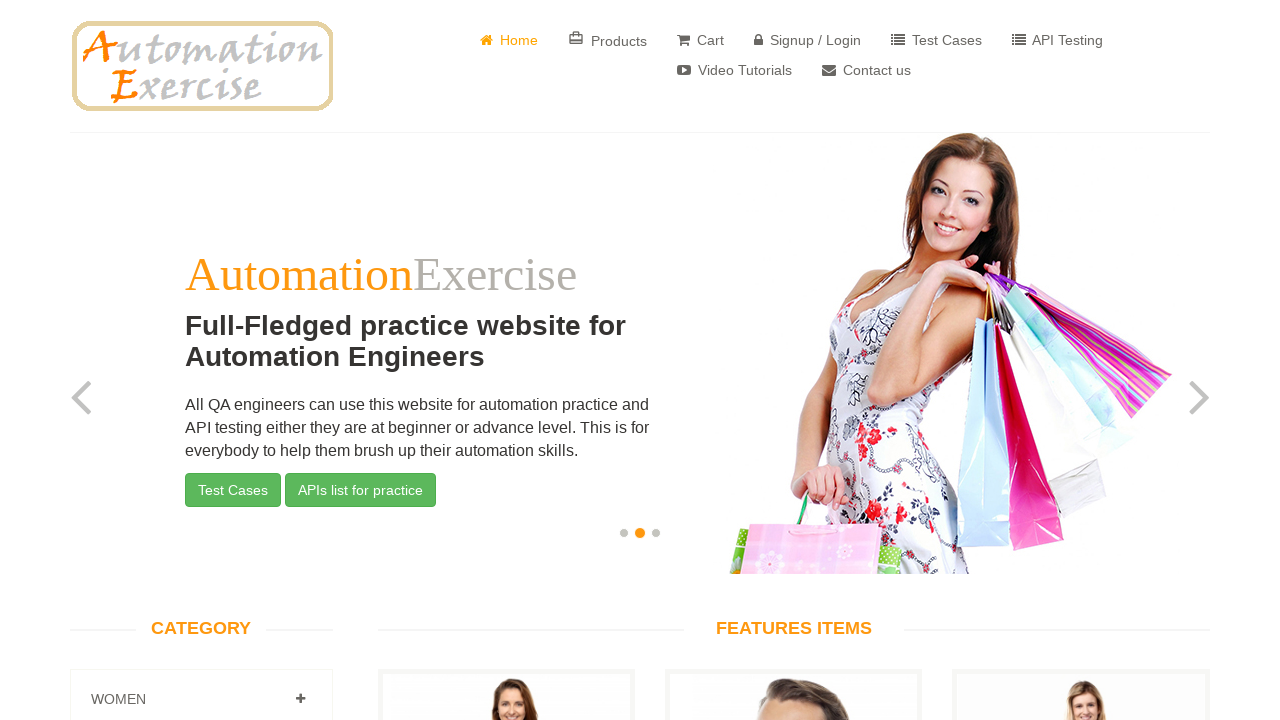